Fills out form fields on a page demonstrating textarea elements, entering values into firstname and name input fields

Starting URL: https://www.automationtestinginsider.com/2019/08/textarea-textarea-element-defines-multi.html

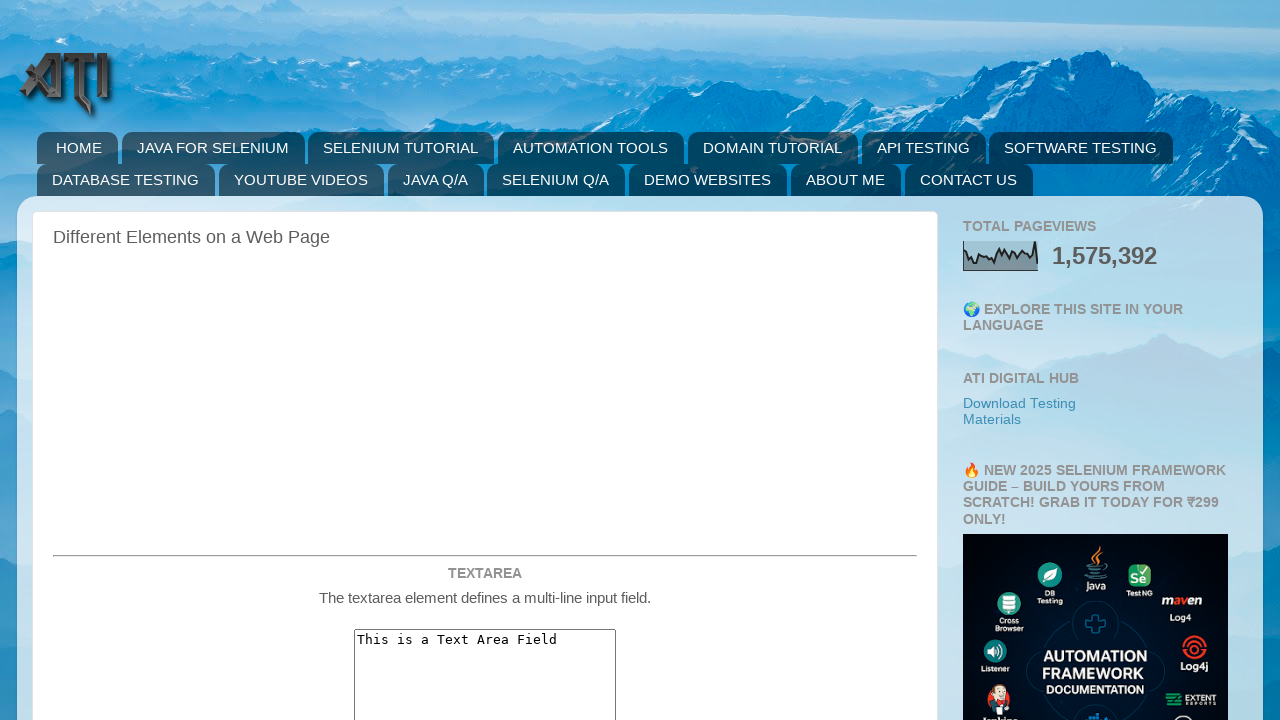

Filled firstname field with 'Viraj' on input[name='firstname']
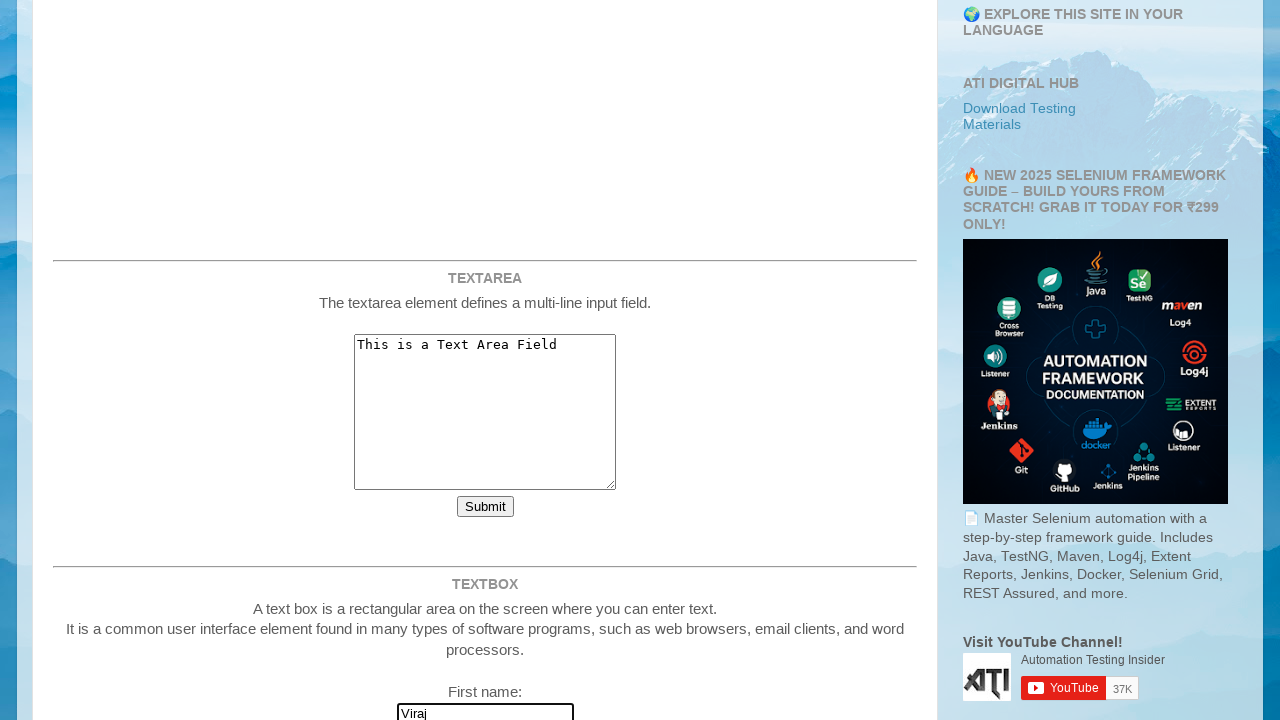

Waited for name field to be visible
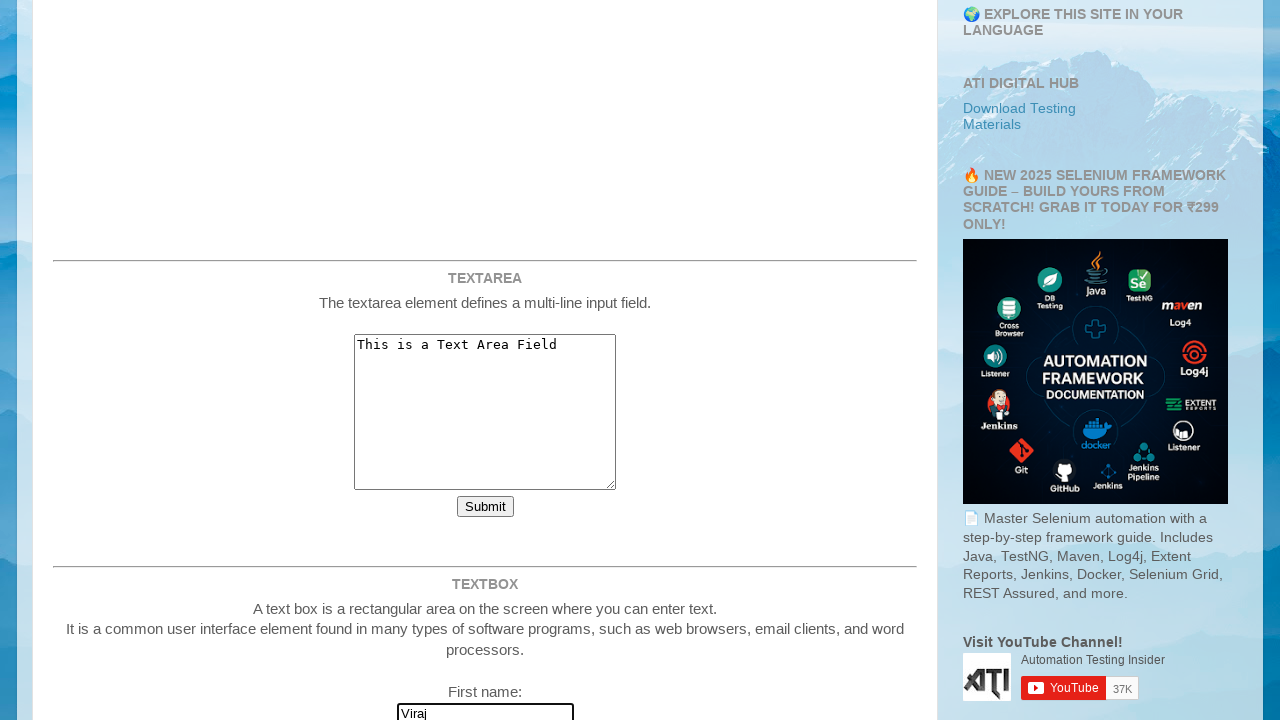

Filled name field with 'vikas' on input[name='name']
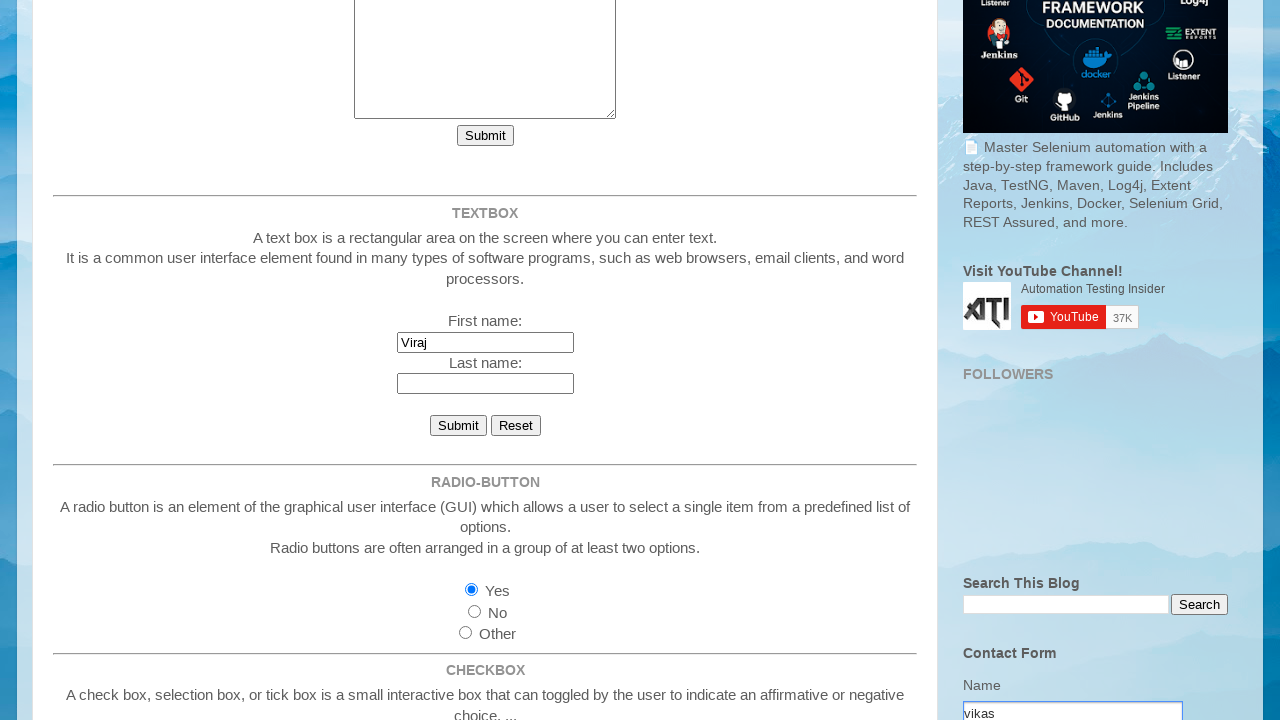

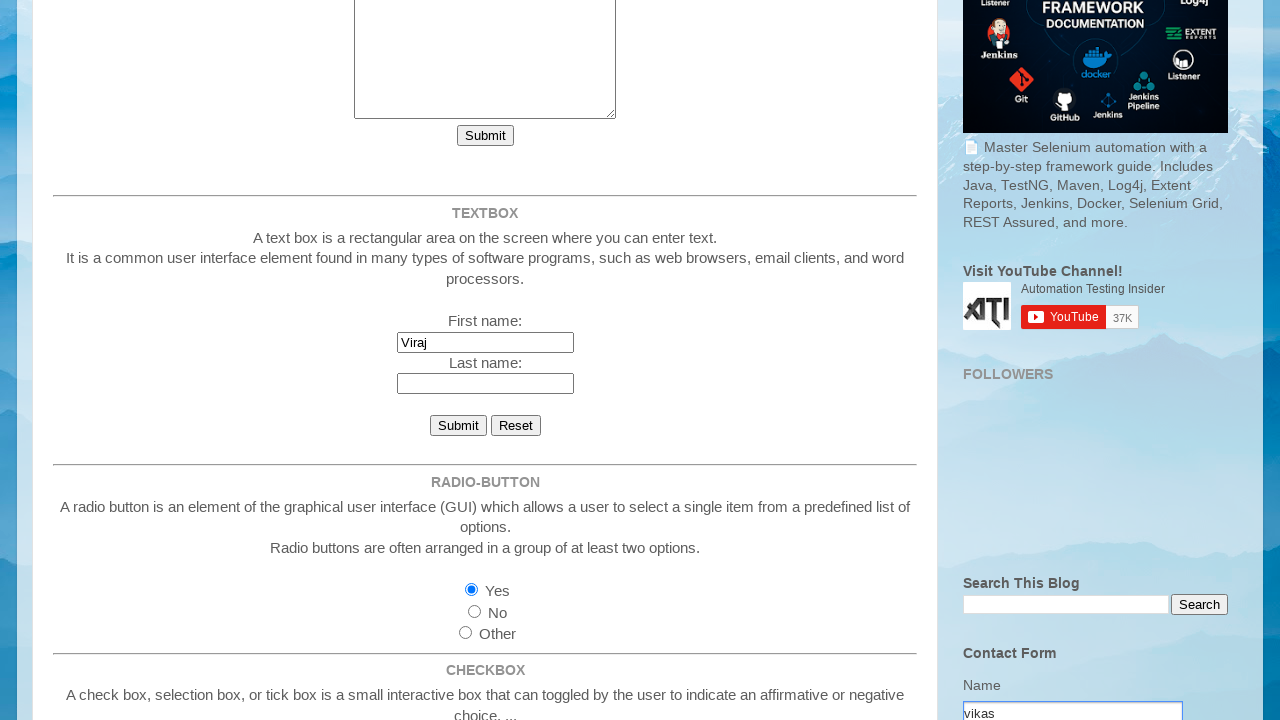